Navigates to ICC Cricket men's Test team rankings page and verifies that the rankings table with country names is displayed

Starting URL: https://www.icc-cricket.com/rankings/mens/team-rankings/test

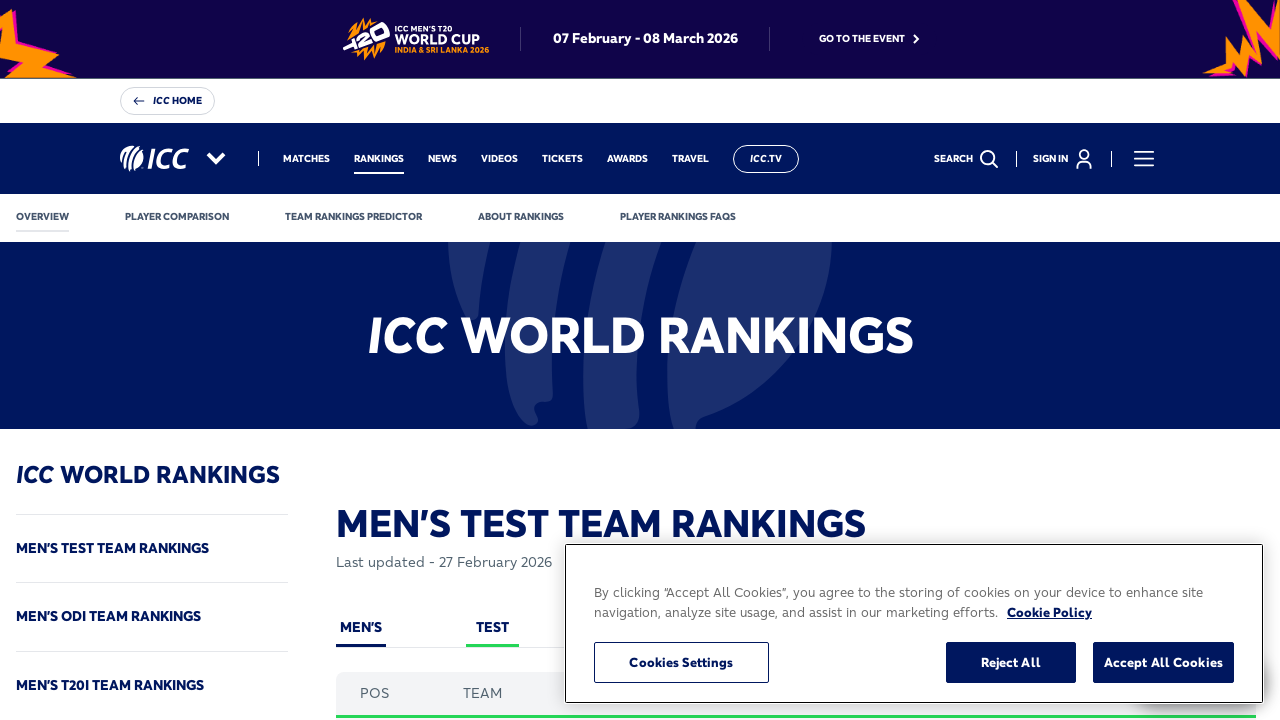

Navigated to ICC Cricket men's Test team rankings page
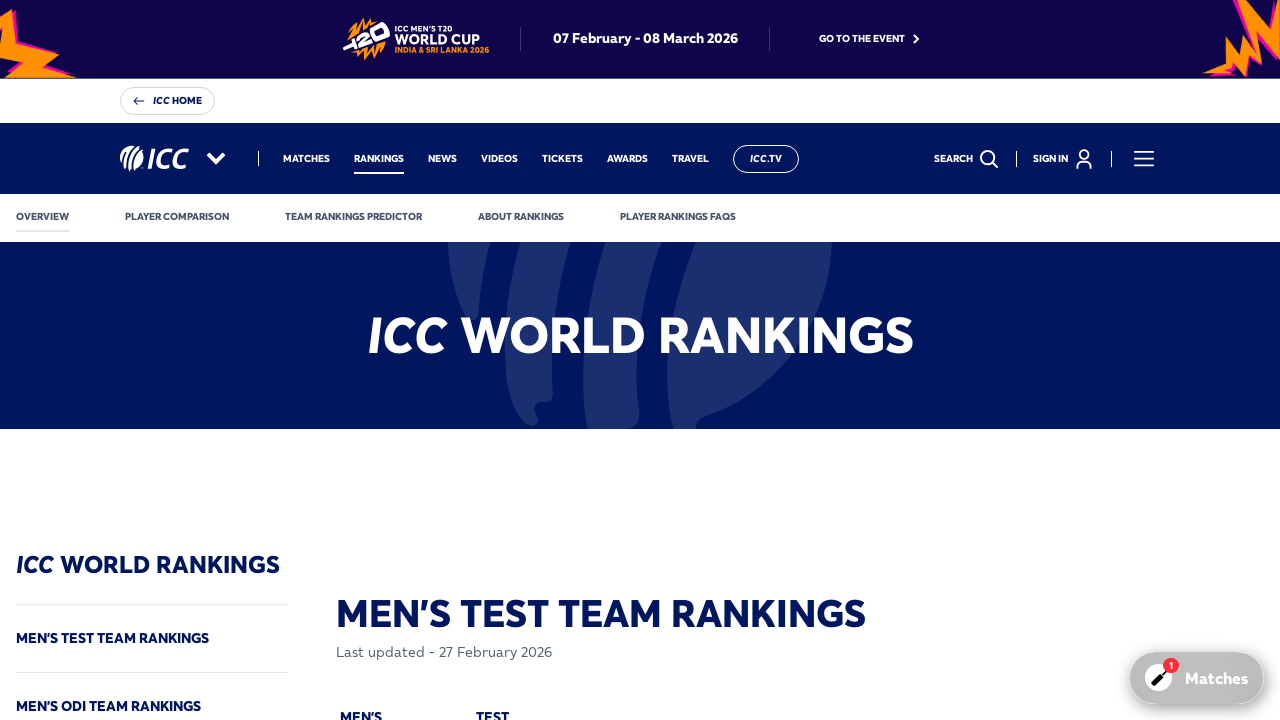

Rankings table rows loaded successfully
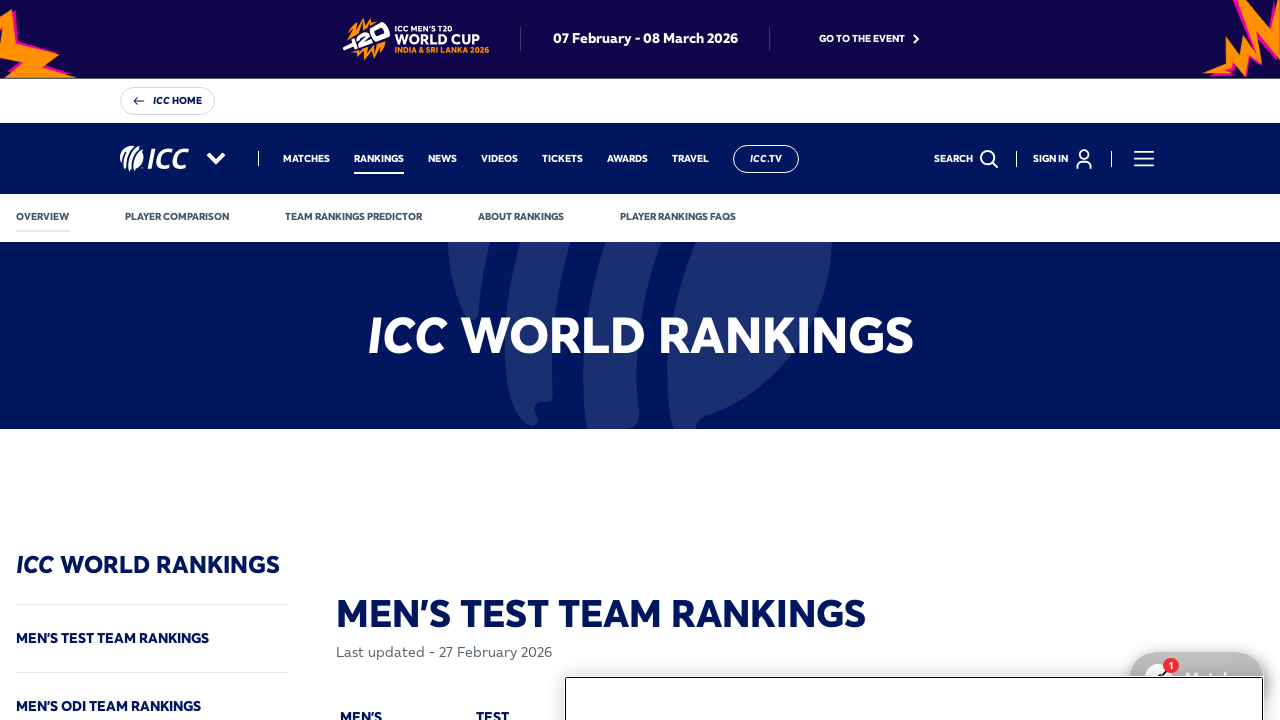

Country names and ranking data cells are visible in the table
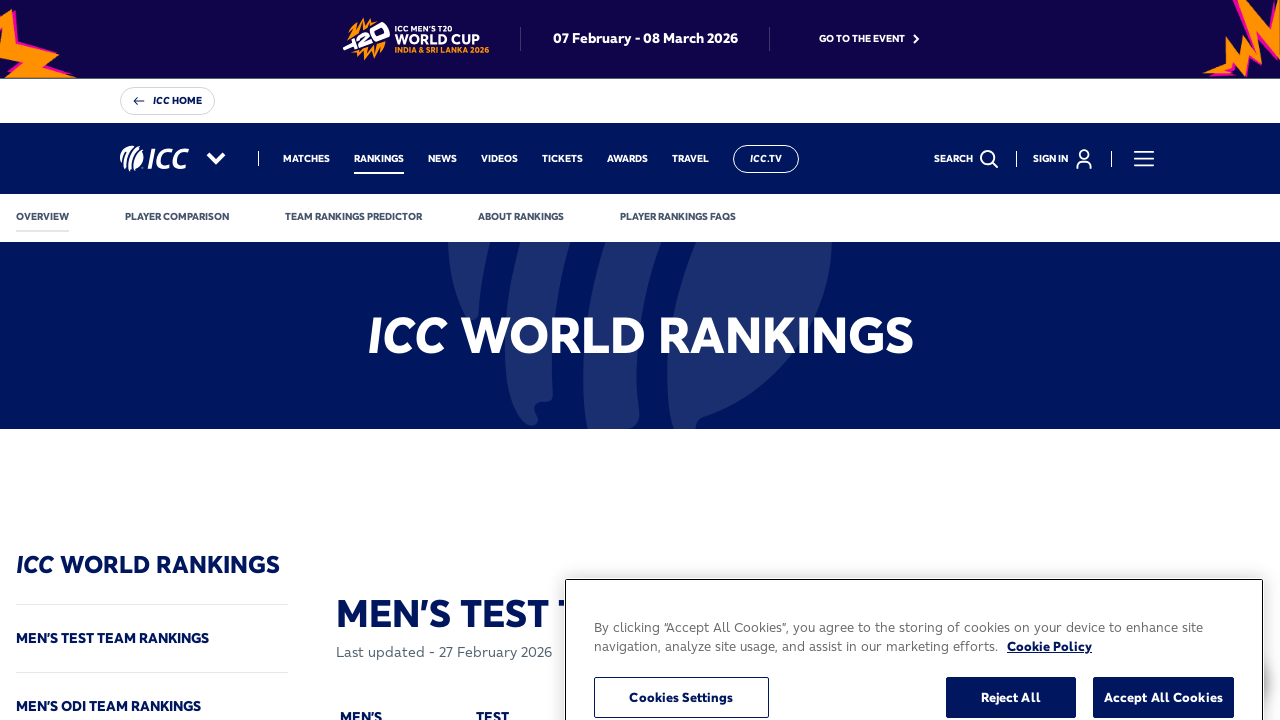

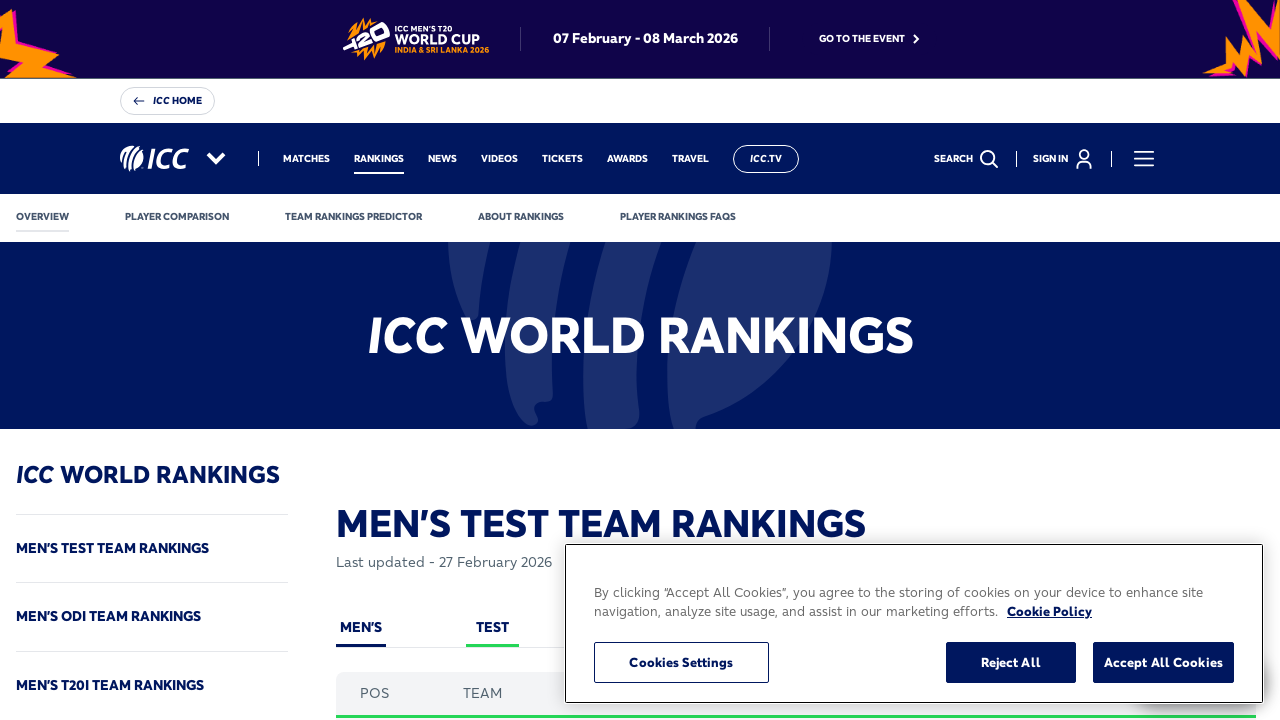